Tests keyboard key press functionality by sending ENTER and END keys to an input field on a keypress testing page

Starting URL: https://syntaxprojects.com/keypress.php

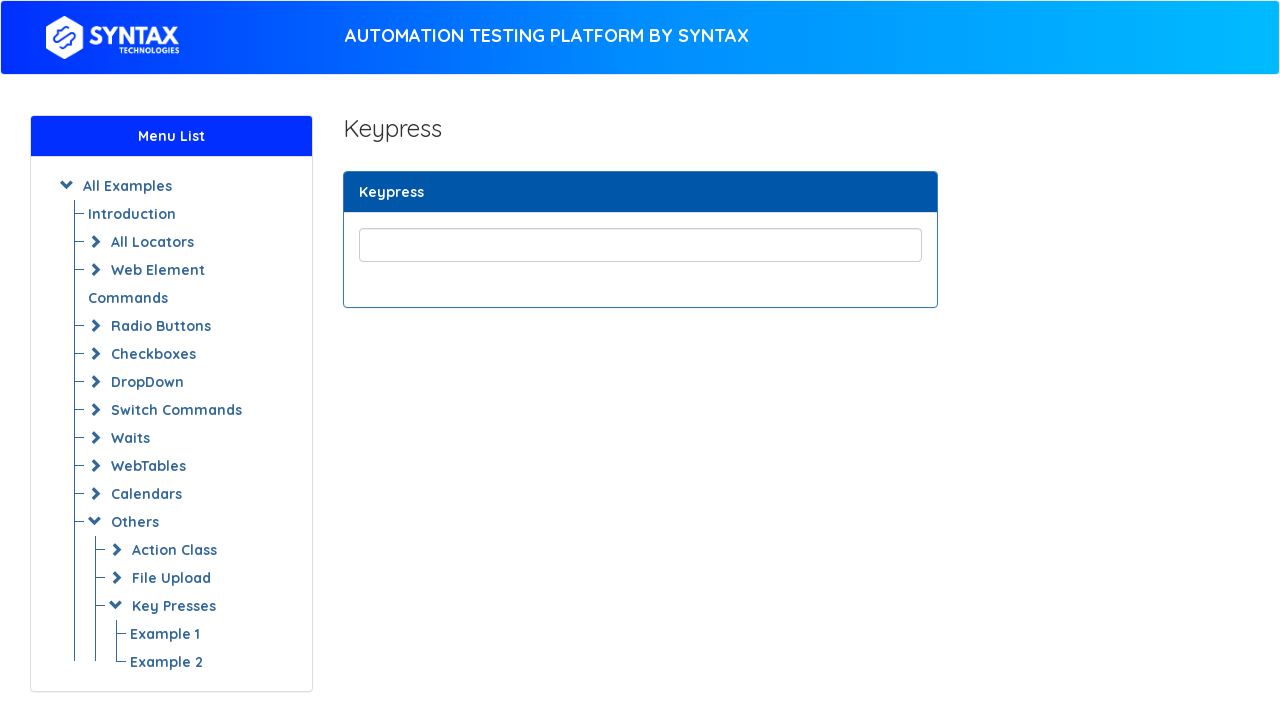

Located input field with class 'form-control'
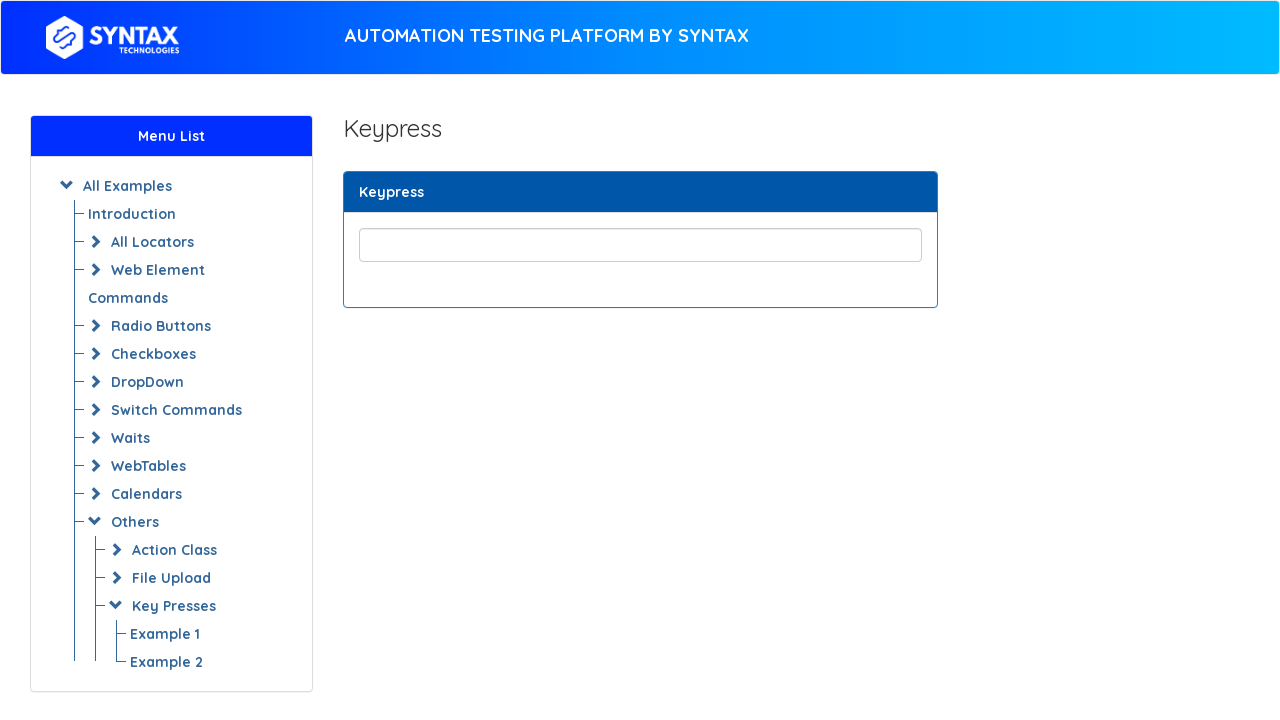

Pressed ENTER key on input field on input.form-control
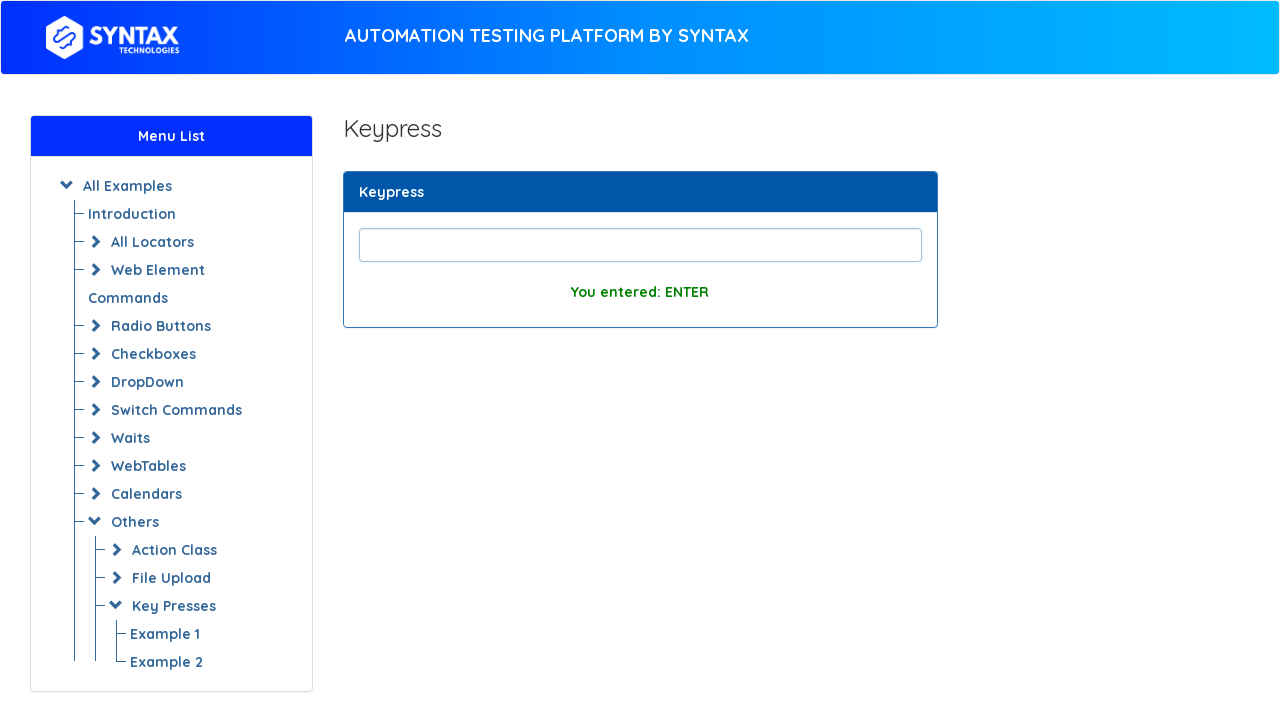

Waited 2000ms for response
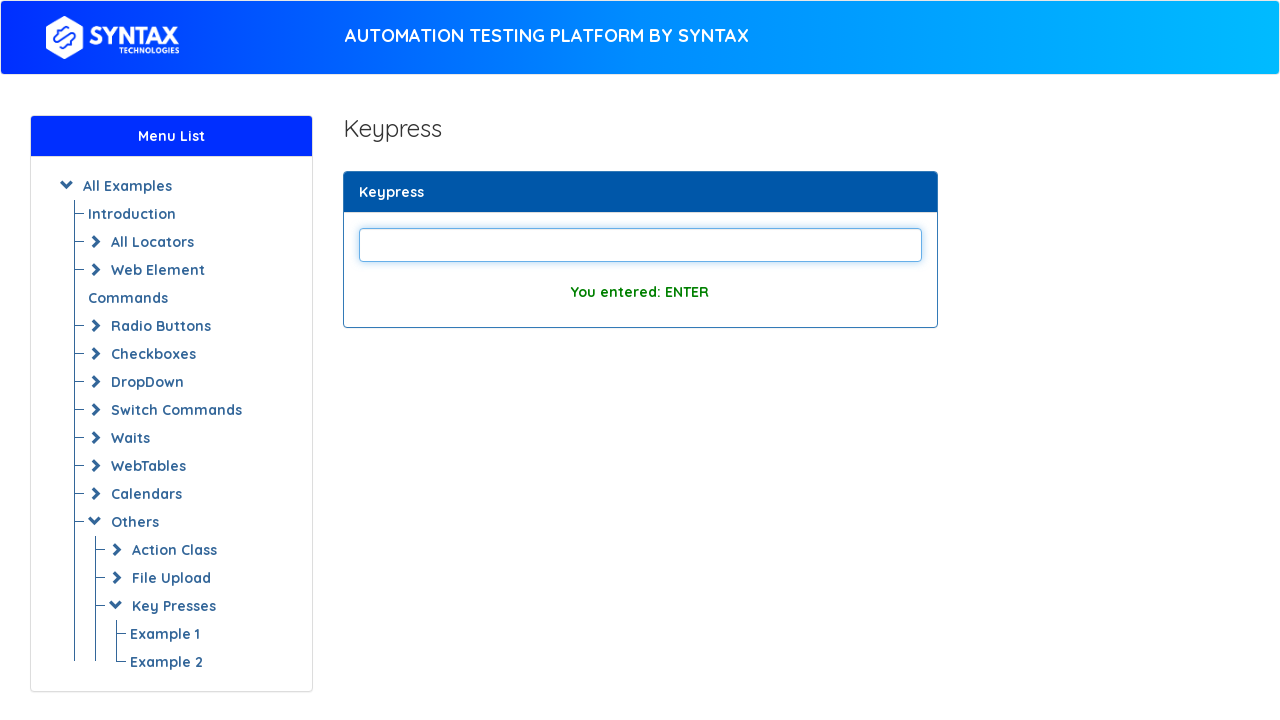

Pressed END key on input field on input.form-control
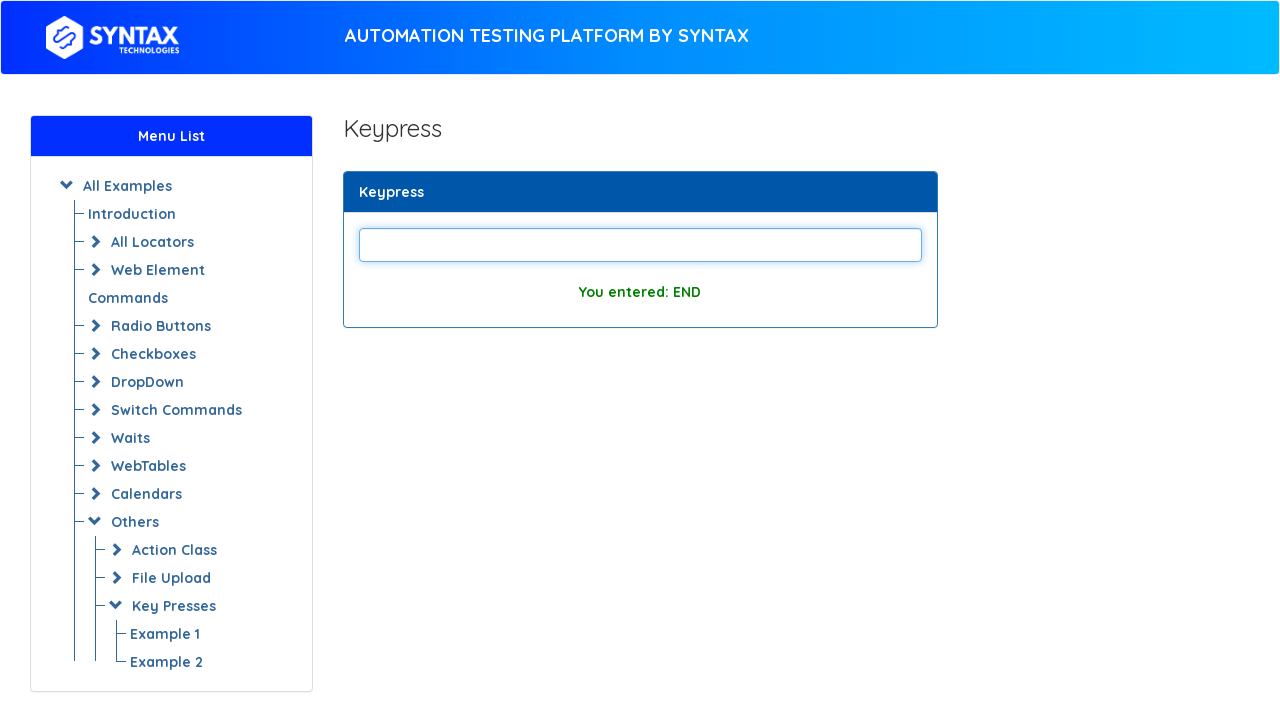

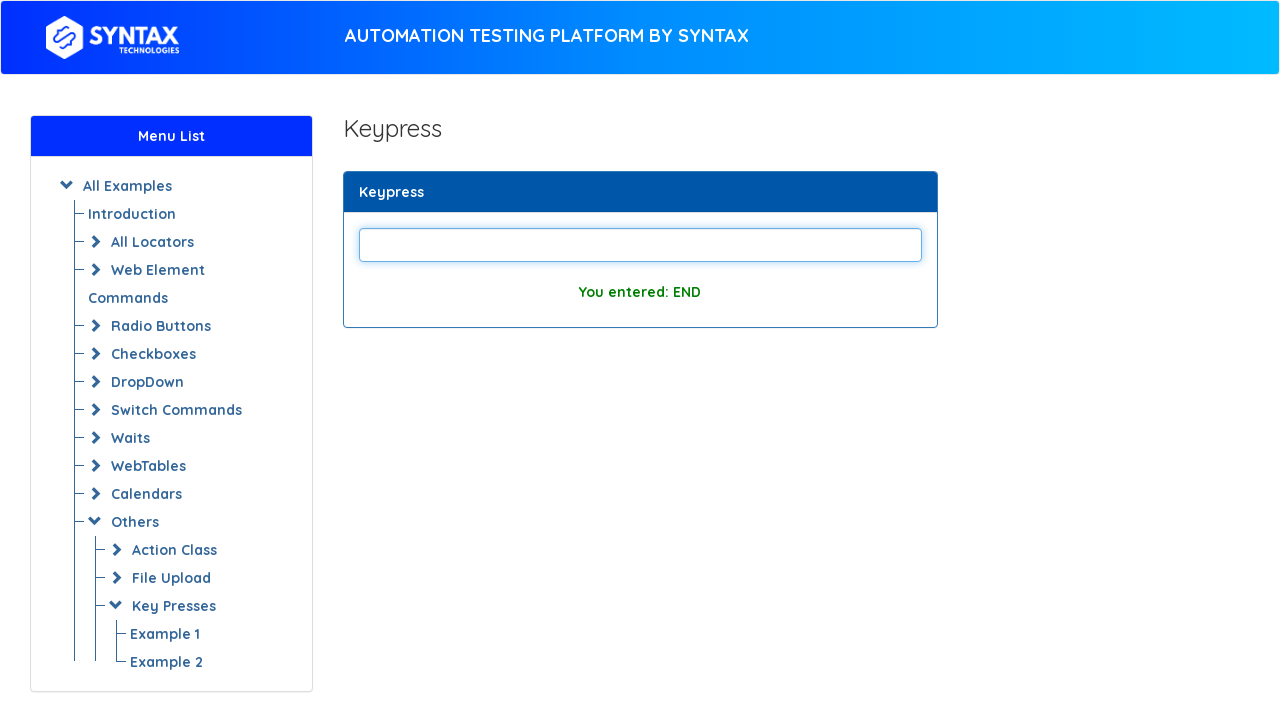